Tests dynamic element addition and removal by clicking Add Element button, verifying Delete button appears, then removing it

Starting URL: https://the-internet.herokuapp.com/add_remove_elements/

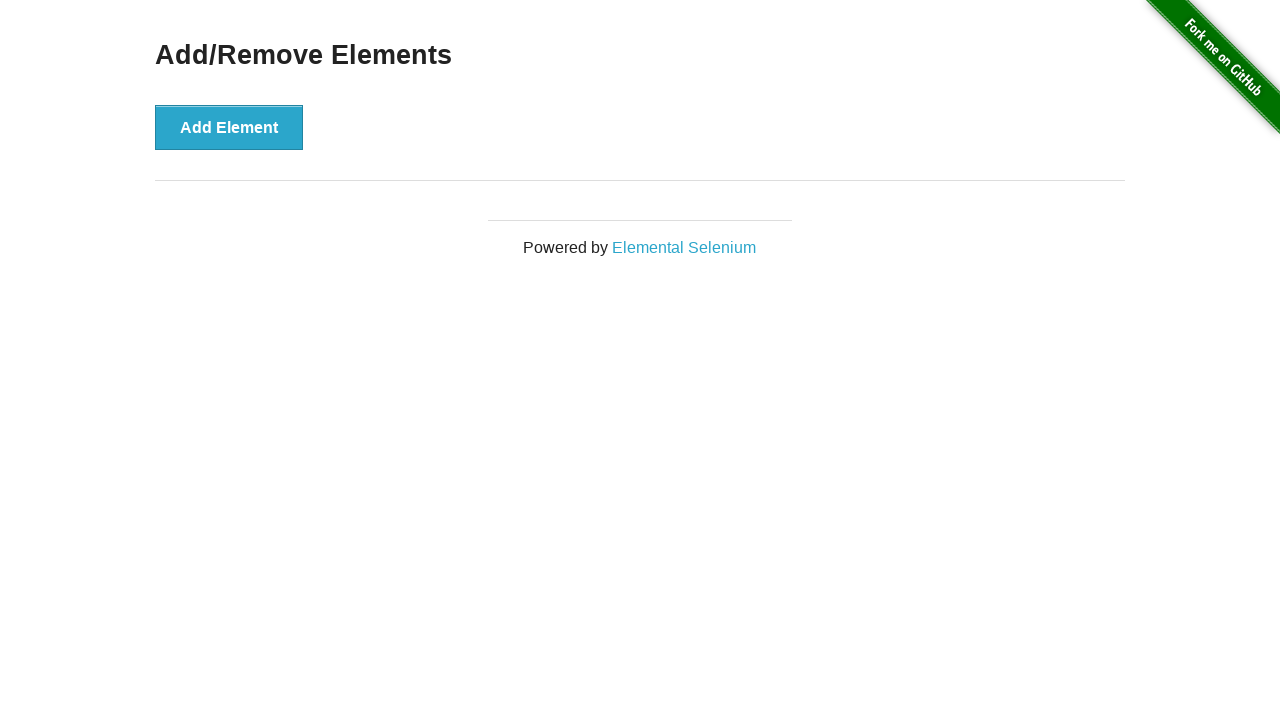

Clicked Add Element button to dynamically add new element at (229, 127) on button[onclick='addElement()']
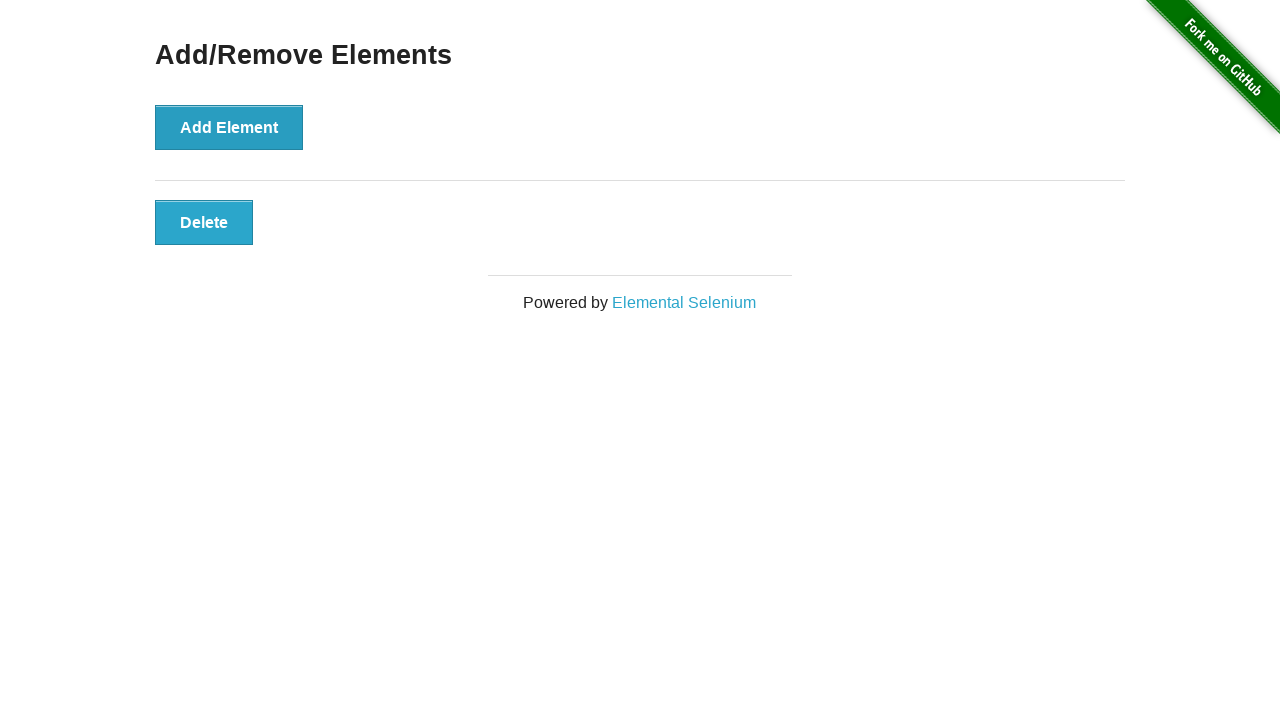

Delete button appeared and is now visible
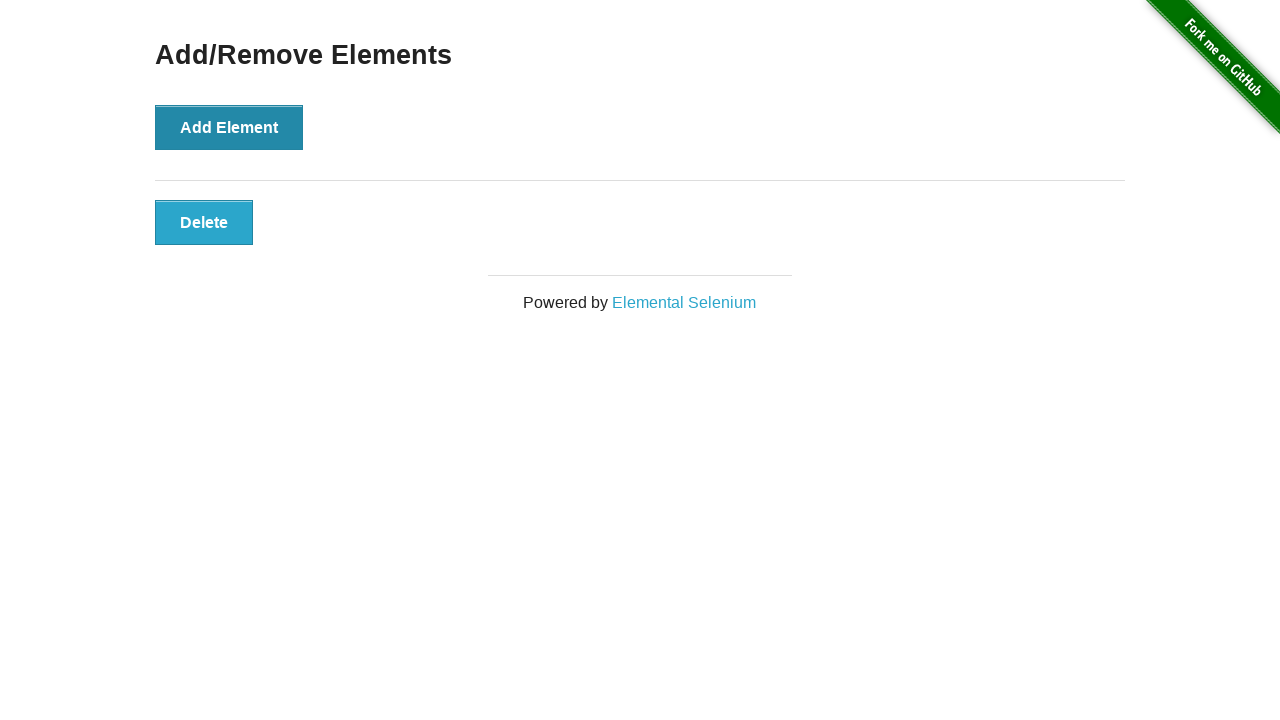

Clicked Delete button to remove the dynamically added element at (204, 222) on button:has-text('Delete')
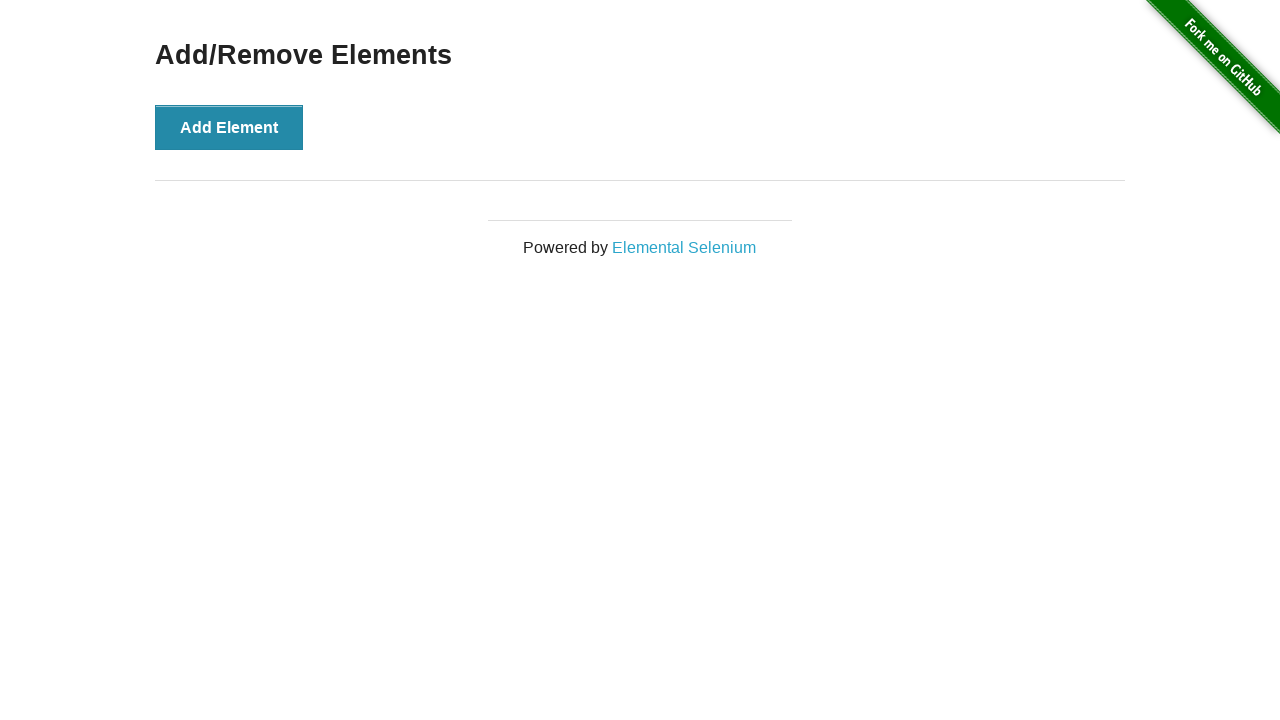

Add/Remove Elements heading is still visible after element removal
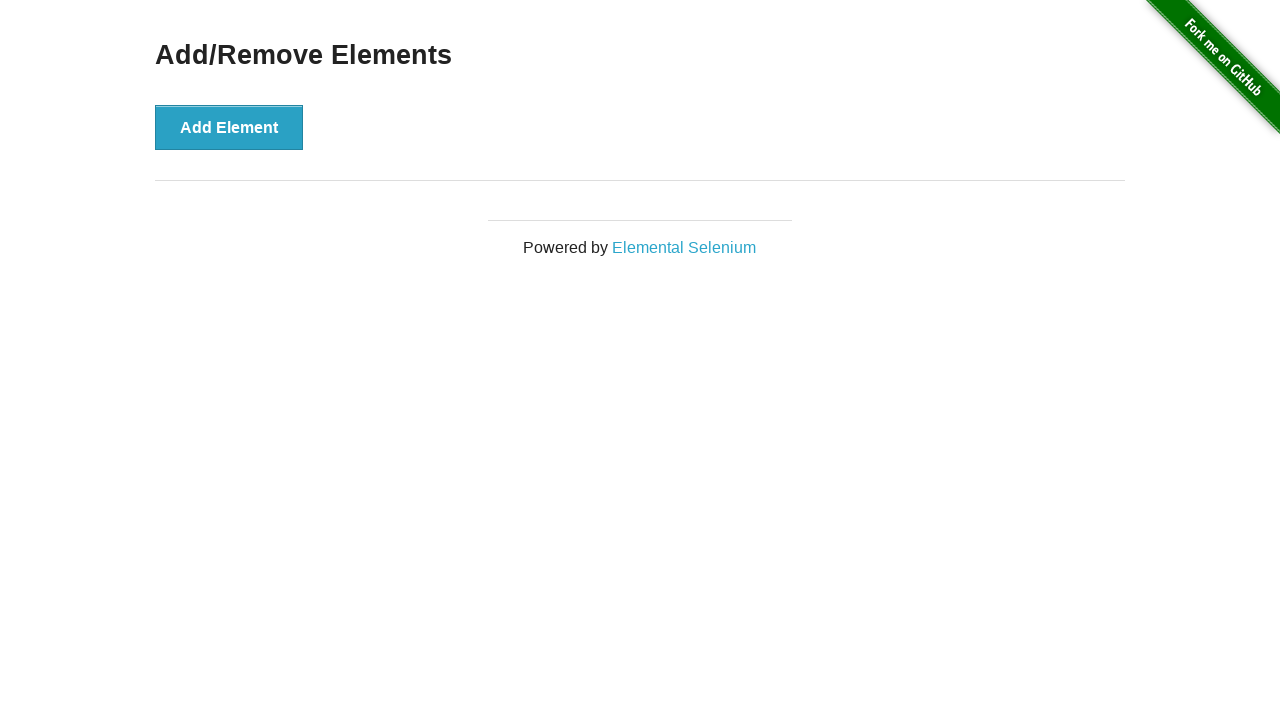

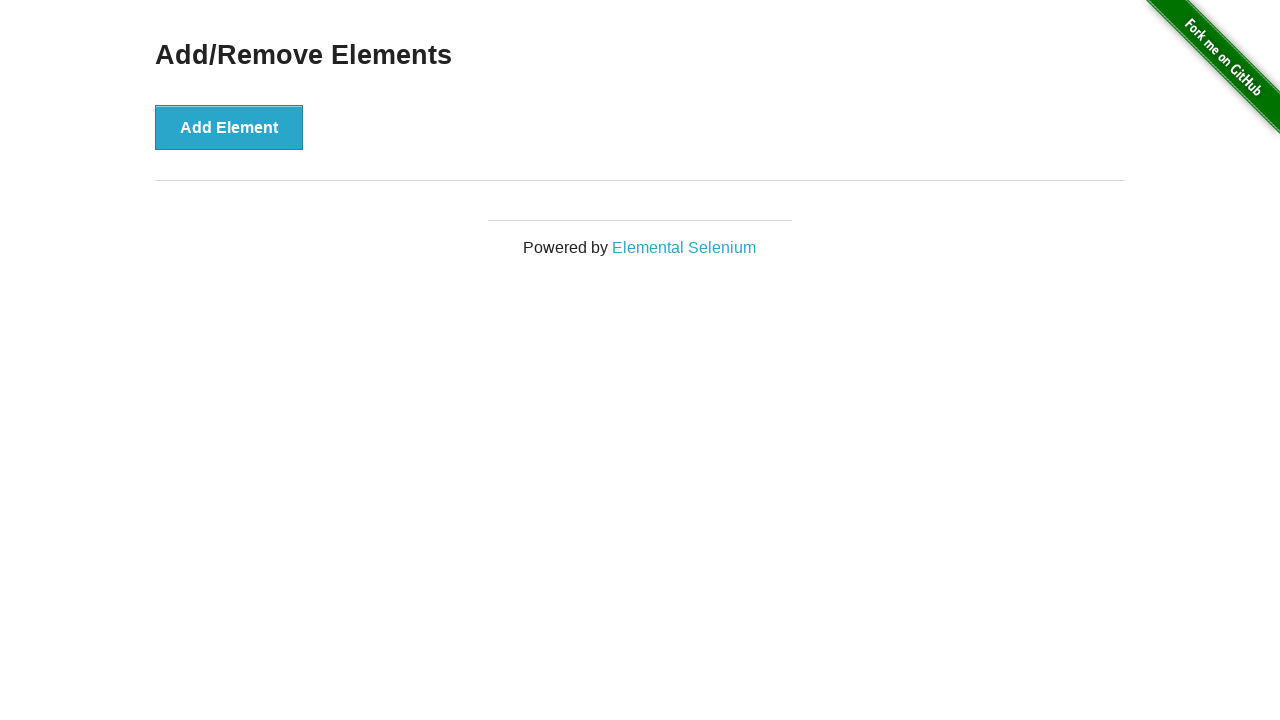